Tests dropdown selection functionality by selecting options using different methods (label, value, index, visible text) and verifying the selections

Starting URL: https://www.lambdatest.com/selenium-playground/select-dropdown-demo

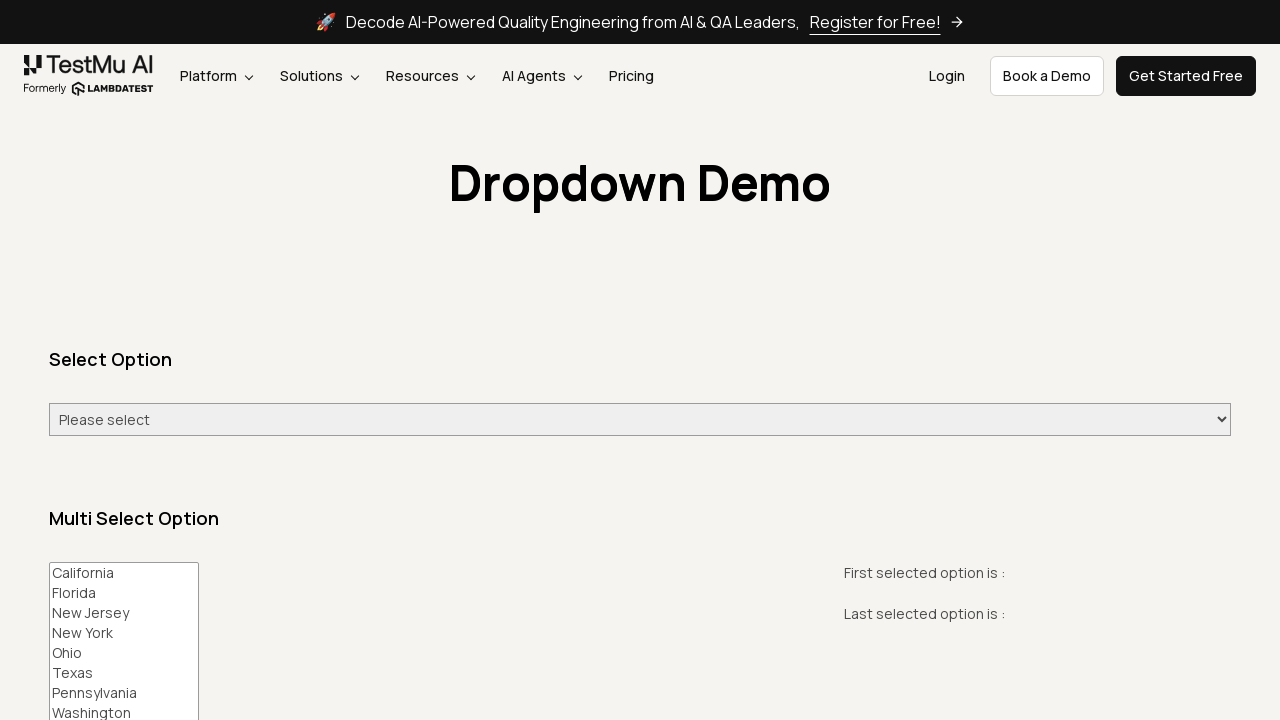

Selected 'Tuesday' from dropdown by label on #select-demo
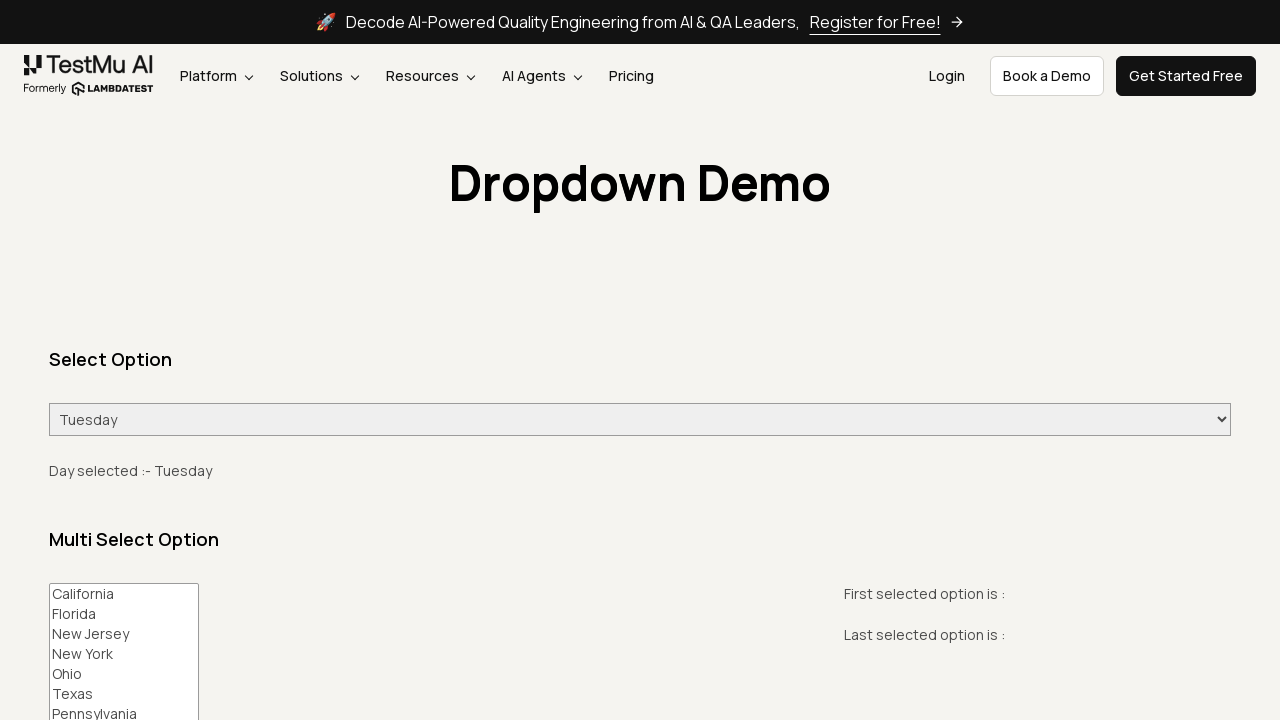

Selected 'Monday' from dropdown by visible text on #select-demo
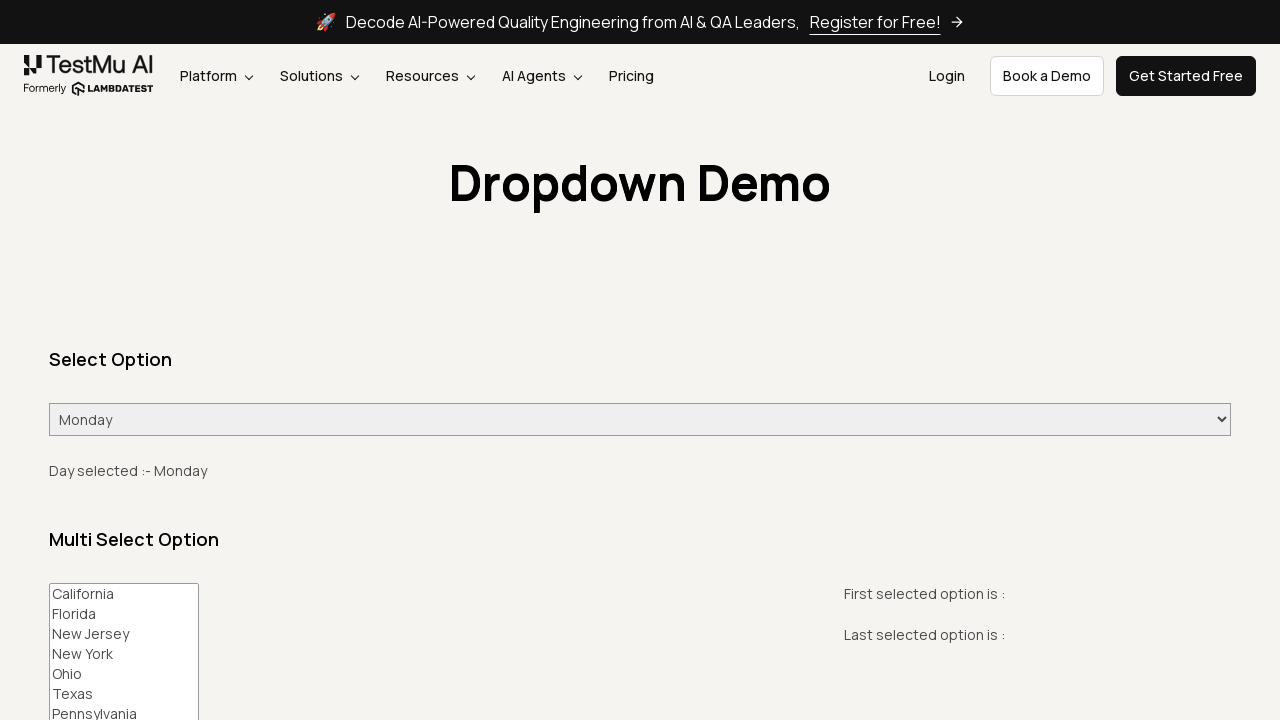

Selected 'Sunday' from dropdown by value on #select-demo
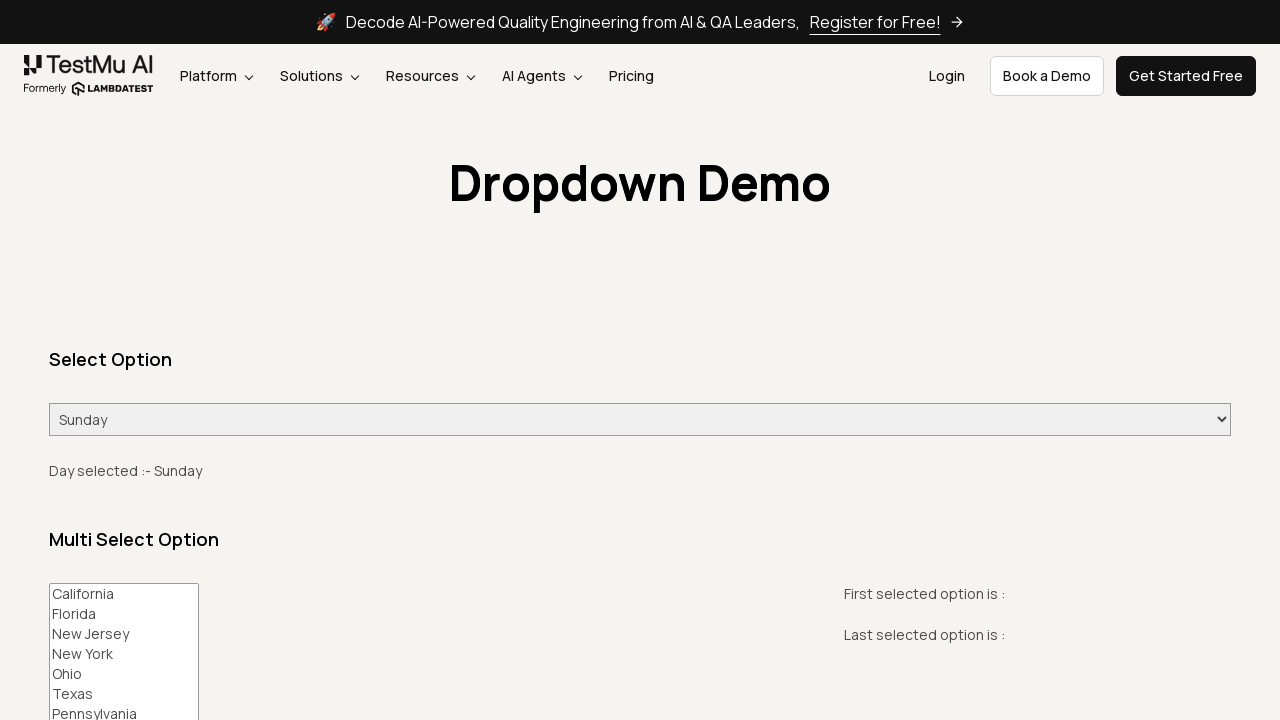

Selected dropdown option at index 4 on #select-demo
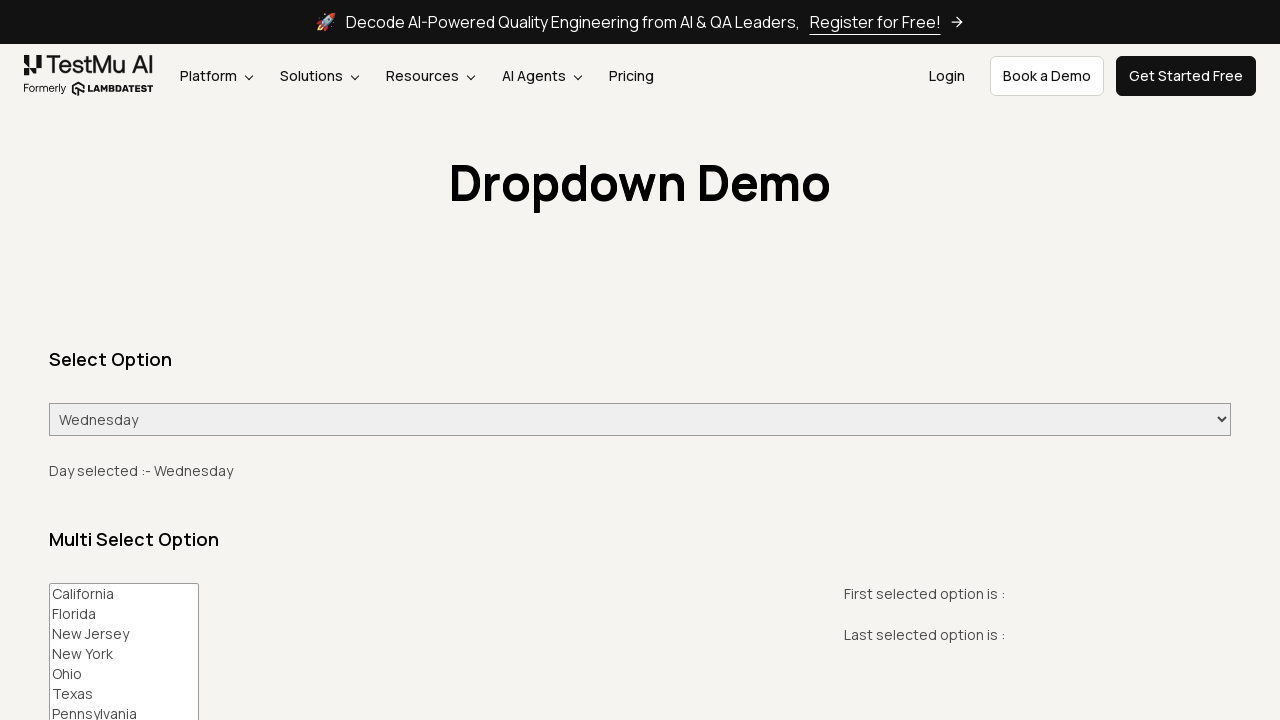

Selected 'Monday' using alternative select_option method on #select-demo
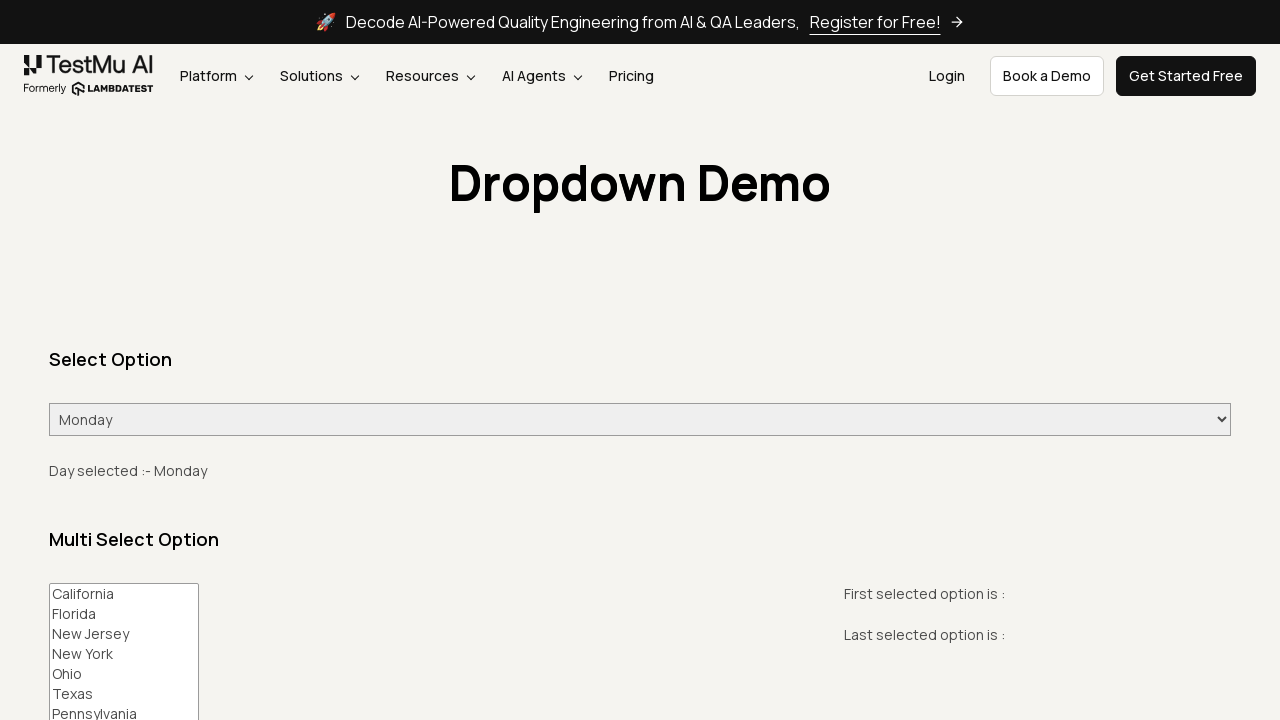

Waited for dropdown to be ready
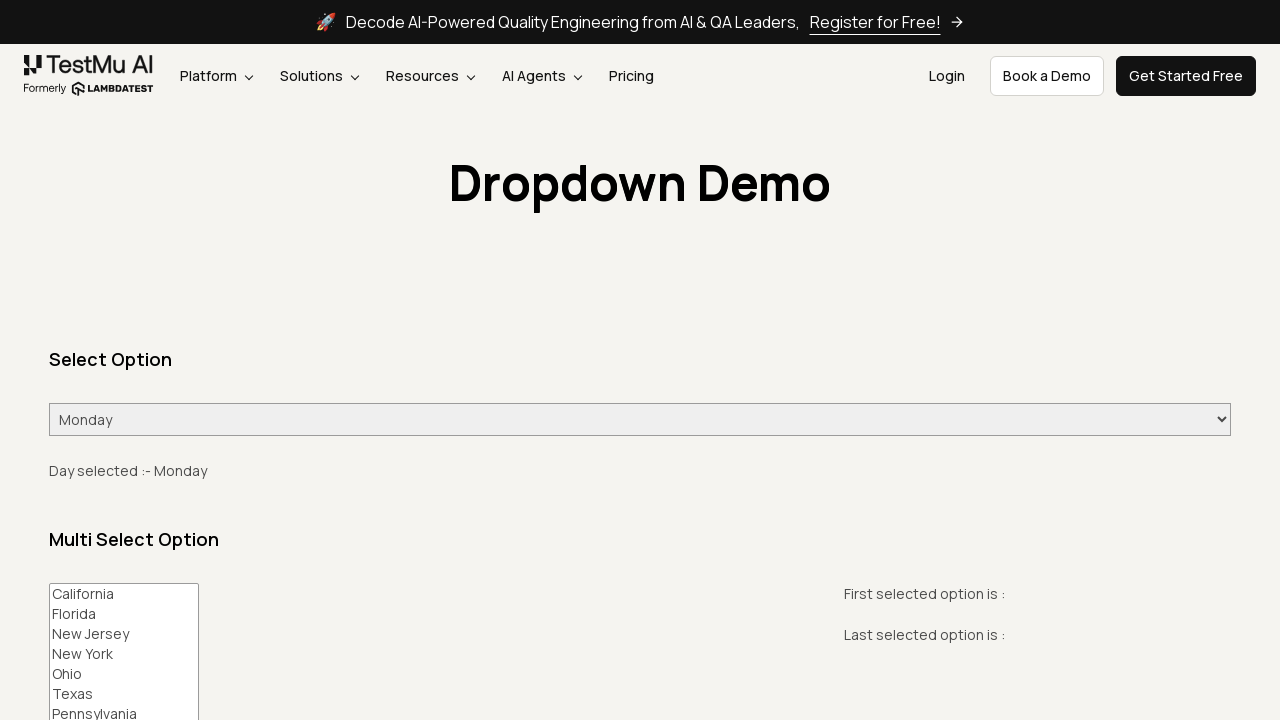

Found and selected 'Friday' from dropdown options on #select-demo
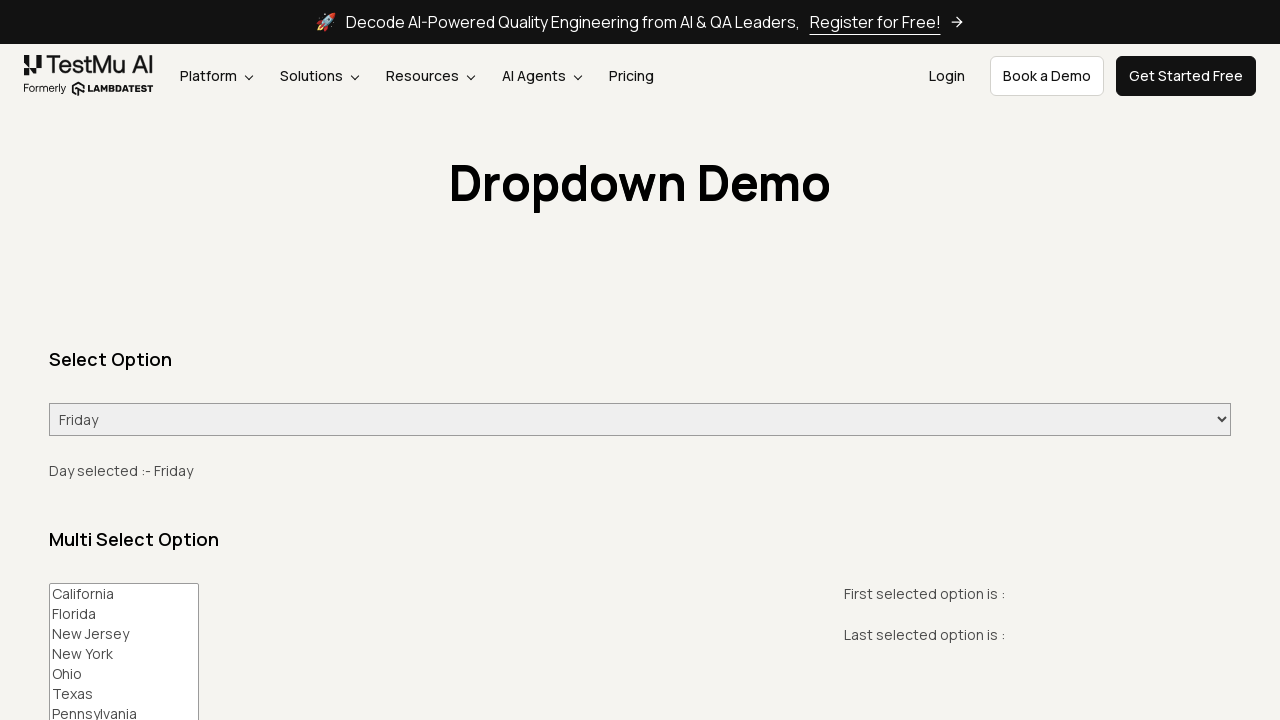

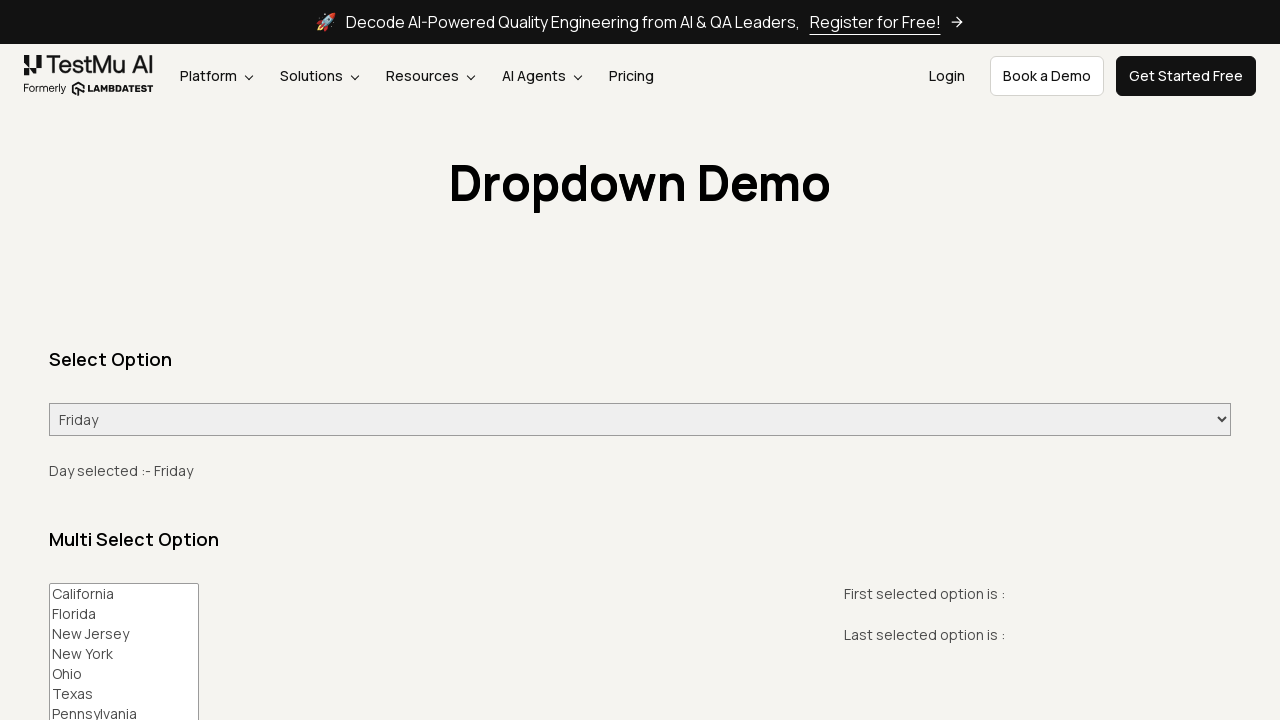